Tests dropdown selection by selecting an option by value and verifying the selected text

Starting URL: https://www.selenium.dev/selenium/web/web-form.html

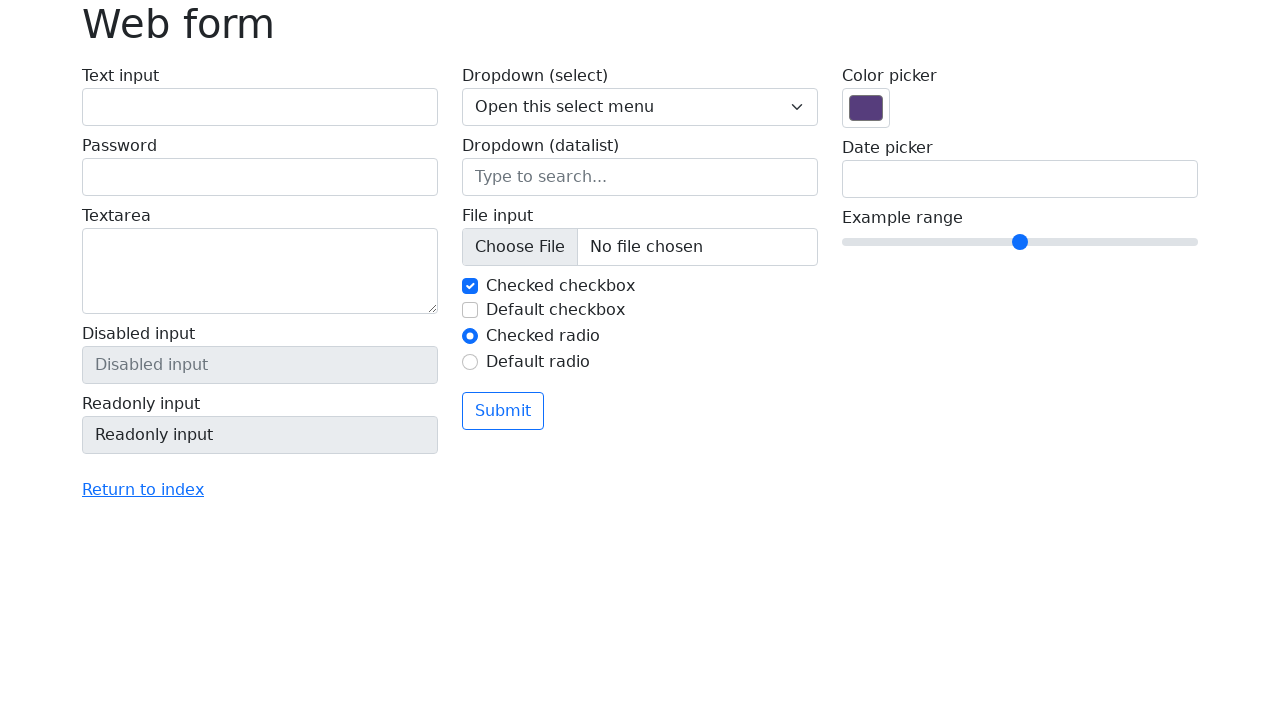

Selected option with value '1' from dropdown on select[name='my-select']
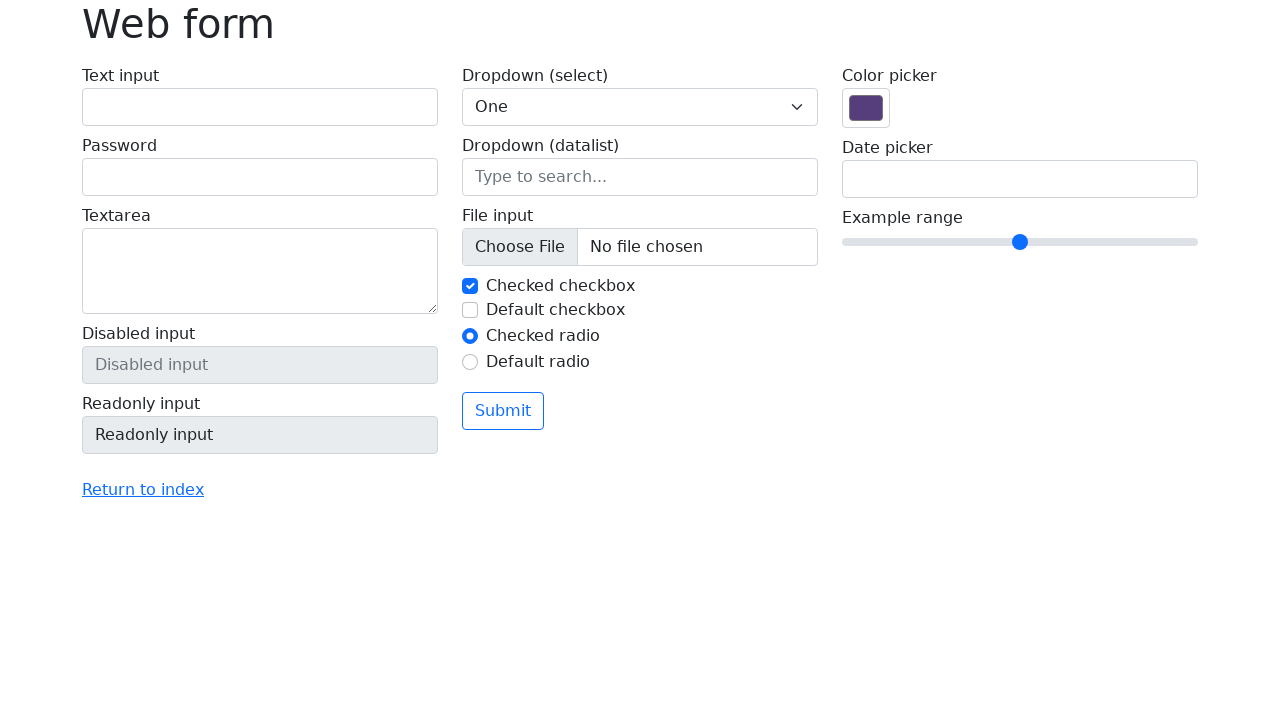

Retrieved selected option text from dropdown
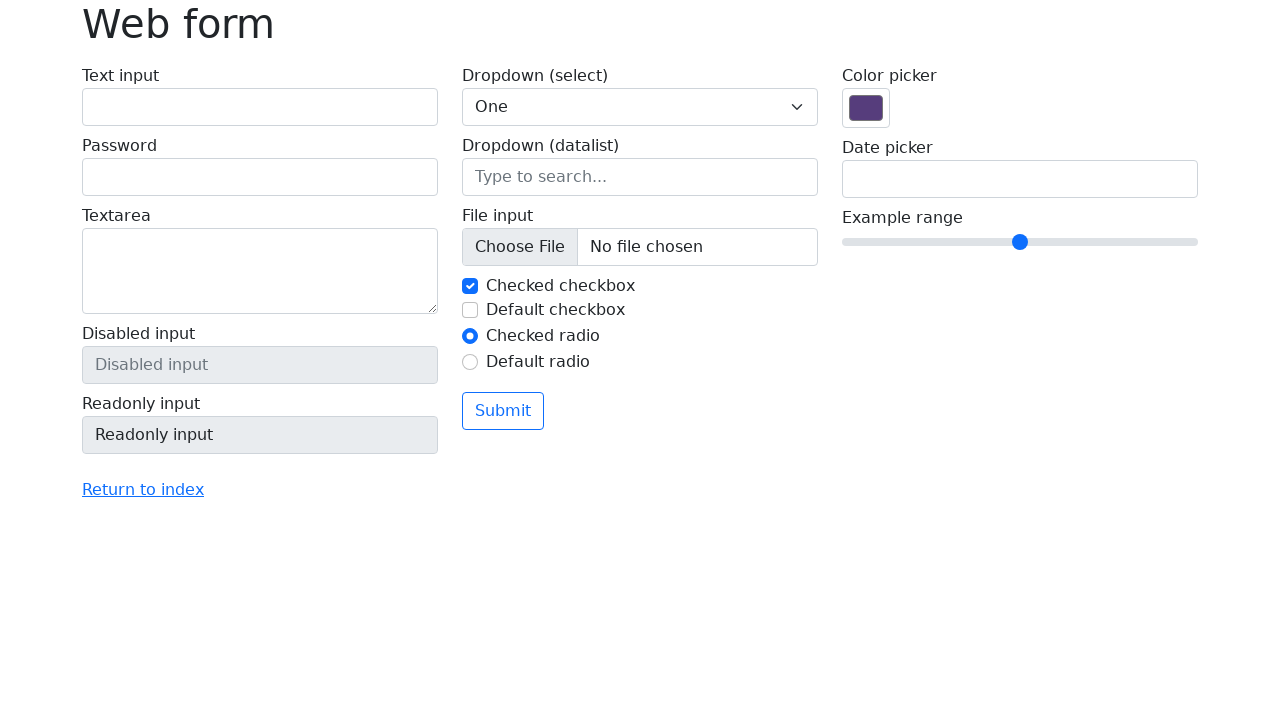

Verified selected option text equals 'One'
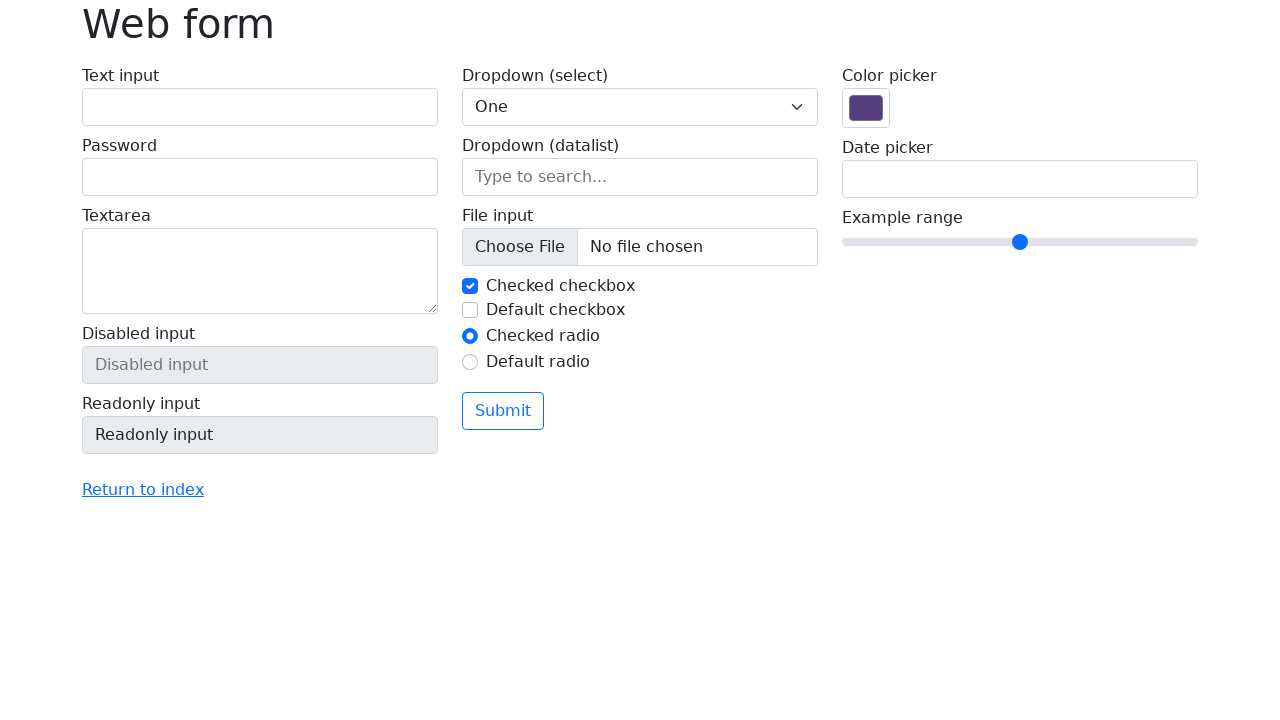

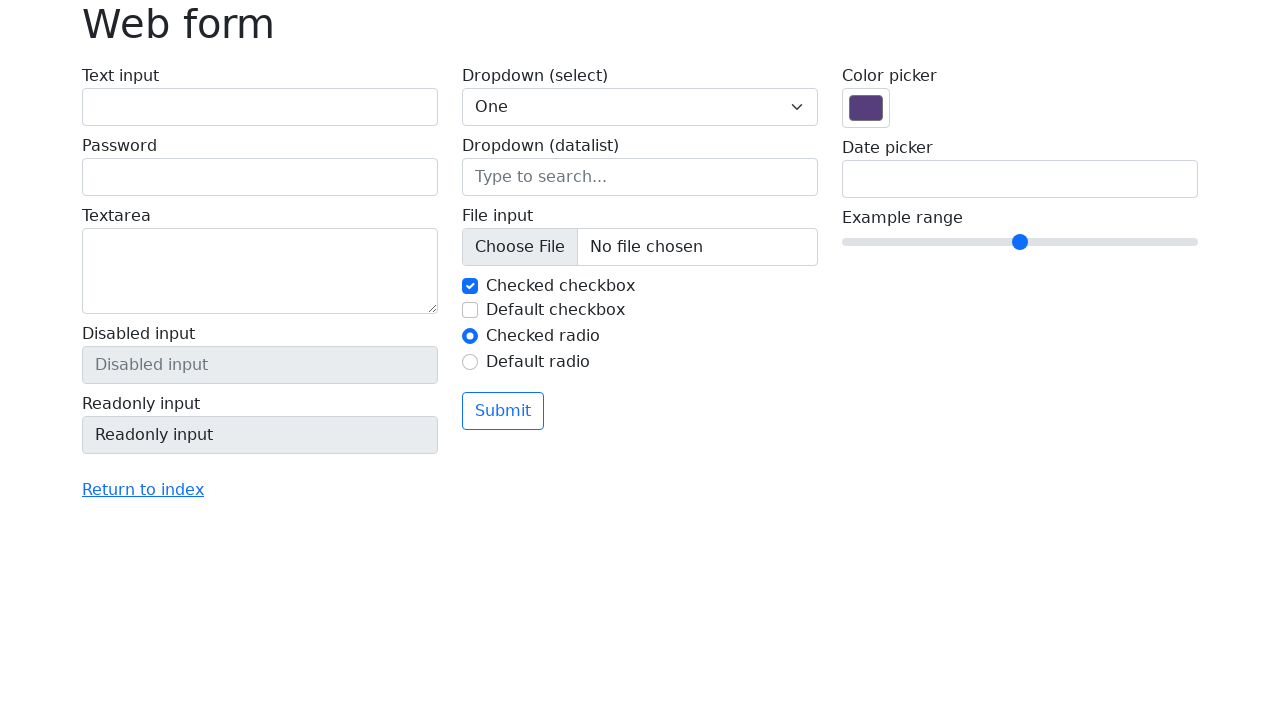